Tests that the todo counter displays the current number of items

Starting URL: https://demo.playwright.dev/todomvc

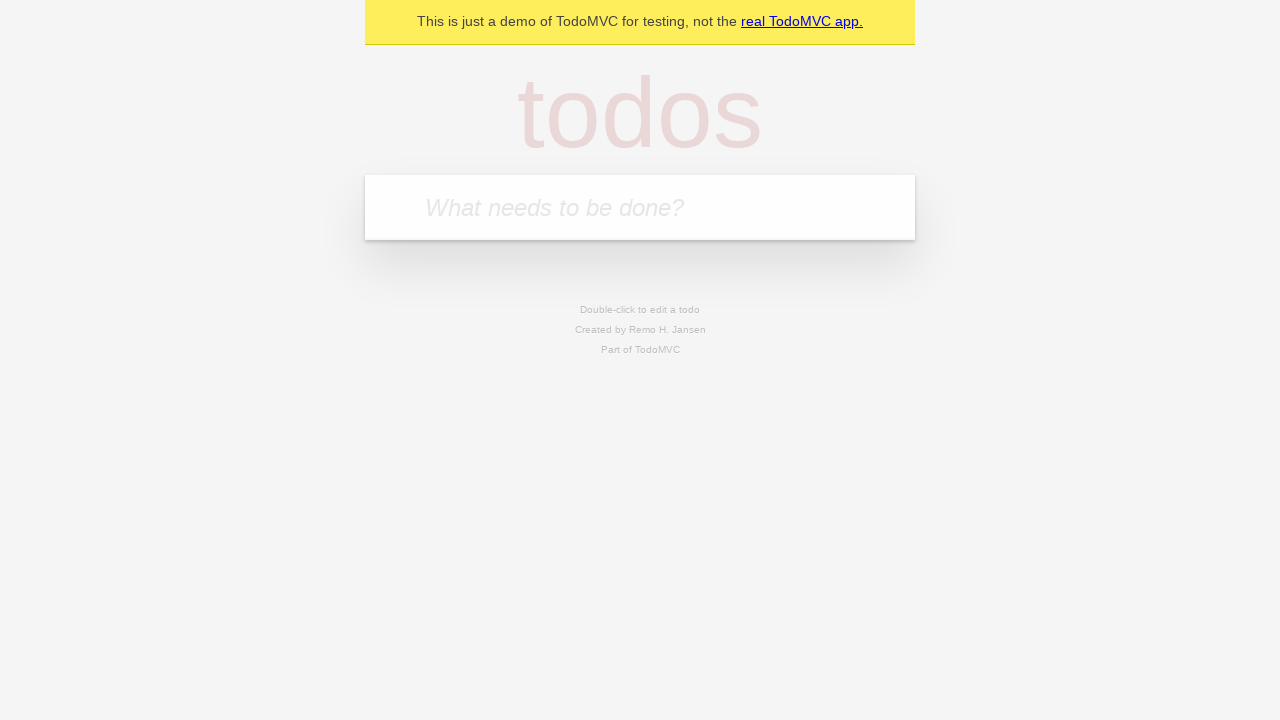

Located the todo input field with placeholder 'What needs to be done?'
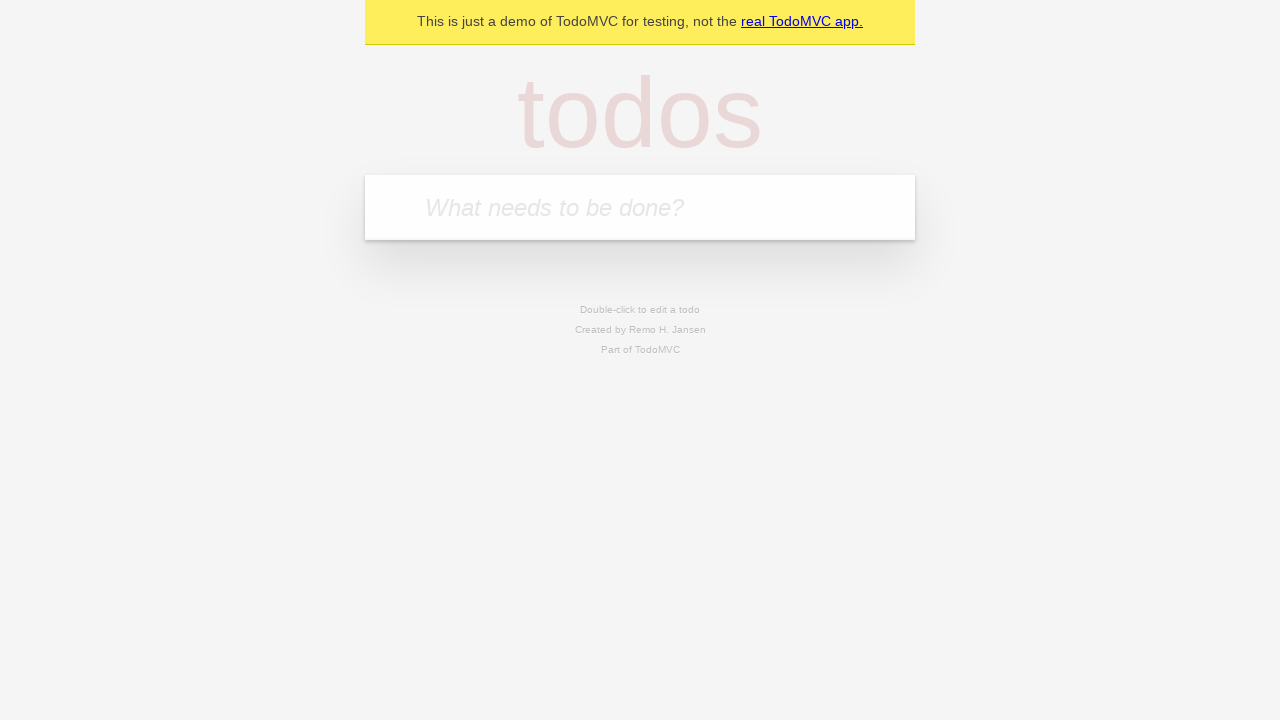

Filled todo input with 'buy some cheese' on internal:attr=[placeholder="What needs to be done?"i]
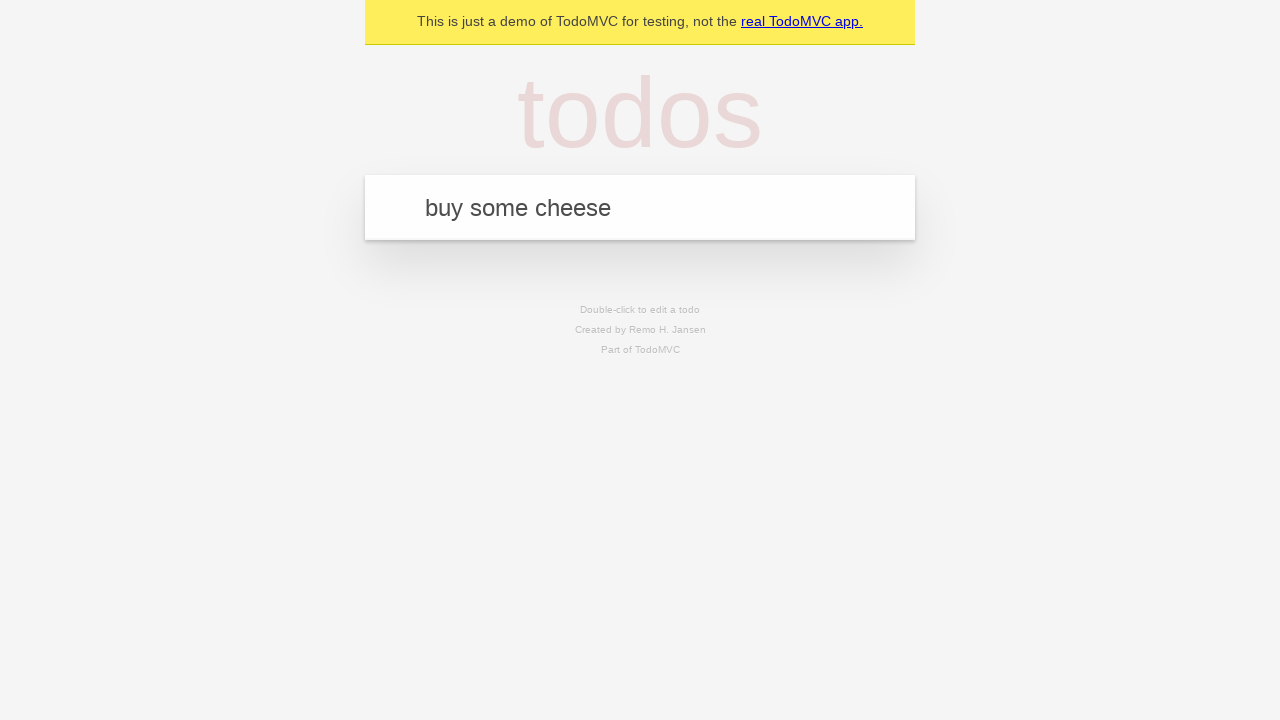

Pressed Enter to add first todo item on internal:attr=[placeholder="What needs to be done?"i]
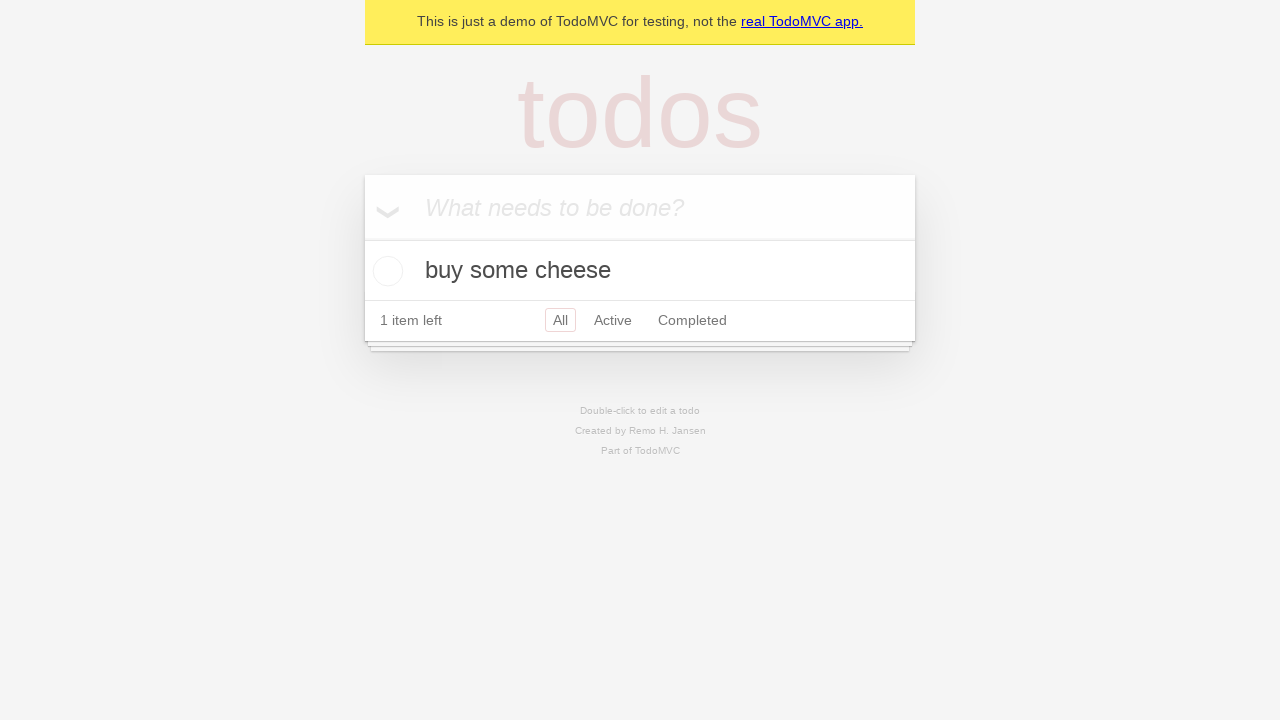

Todo counter element appeared indicating 1 item
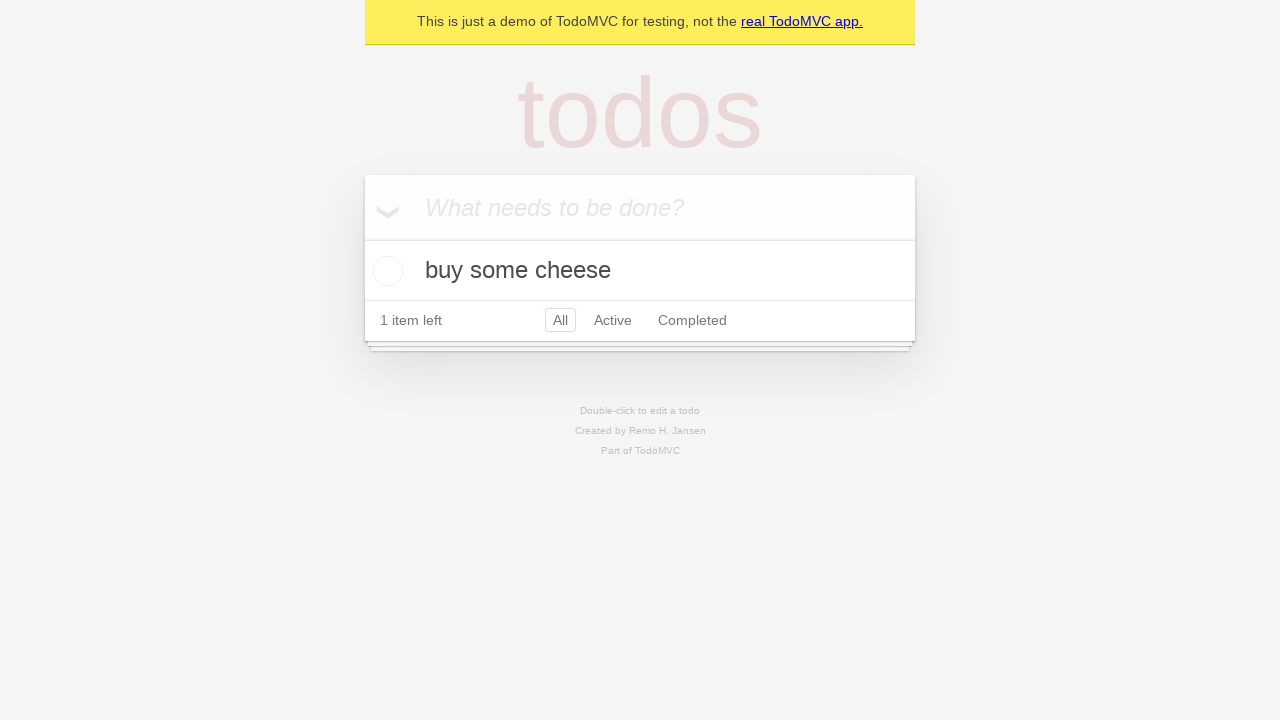

Filled todo input with 'feed the cat' on internal:attr=[placeholder="What needs to be done?"i]
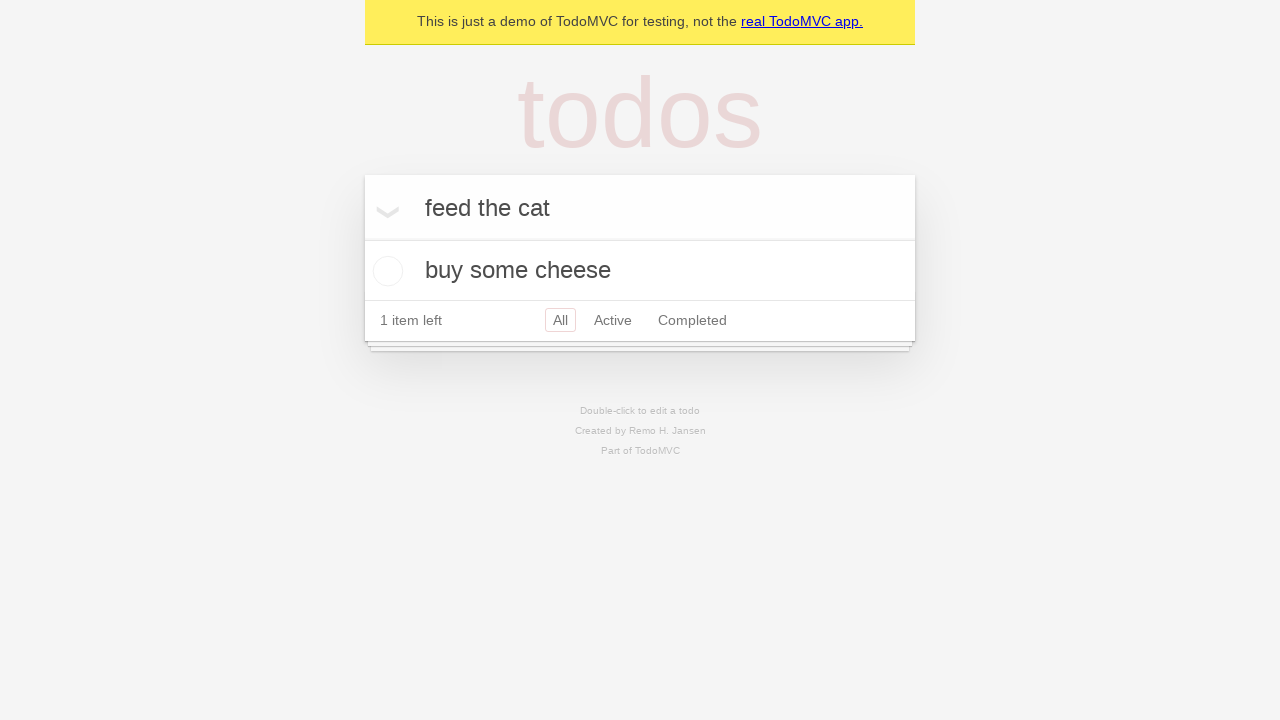

Pressed Enter to add second todo item on internal:attr=[placeholder="What needs to be done?"i]
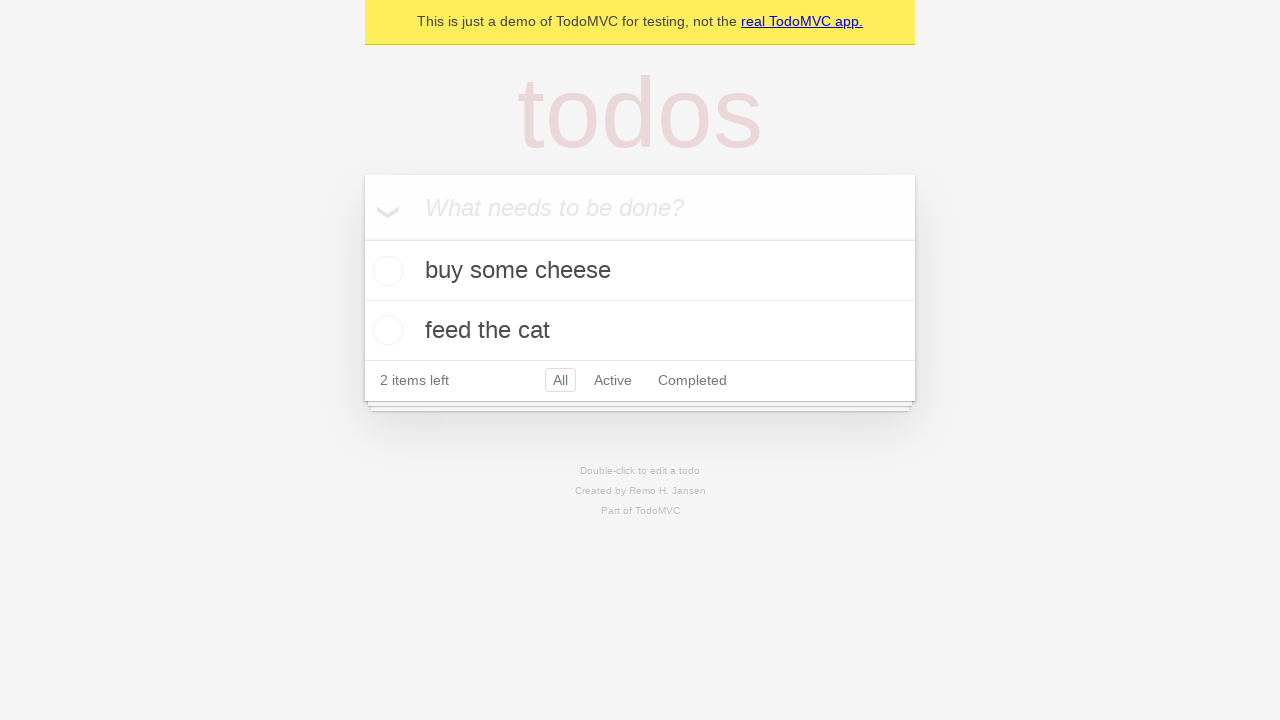

Verified that 2 todo items are now displayed
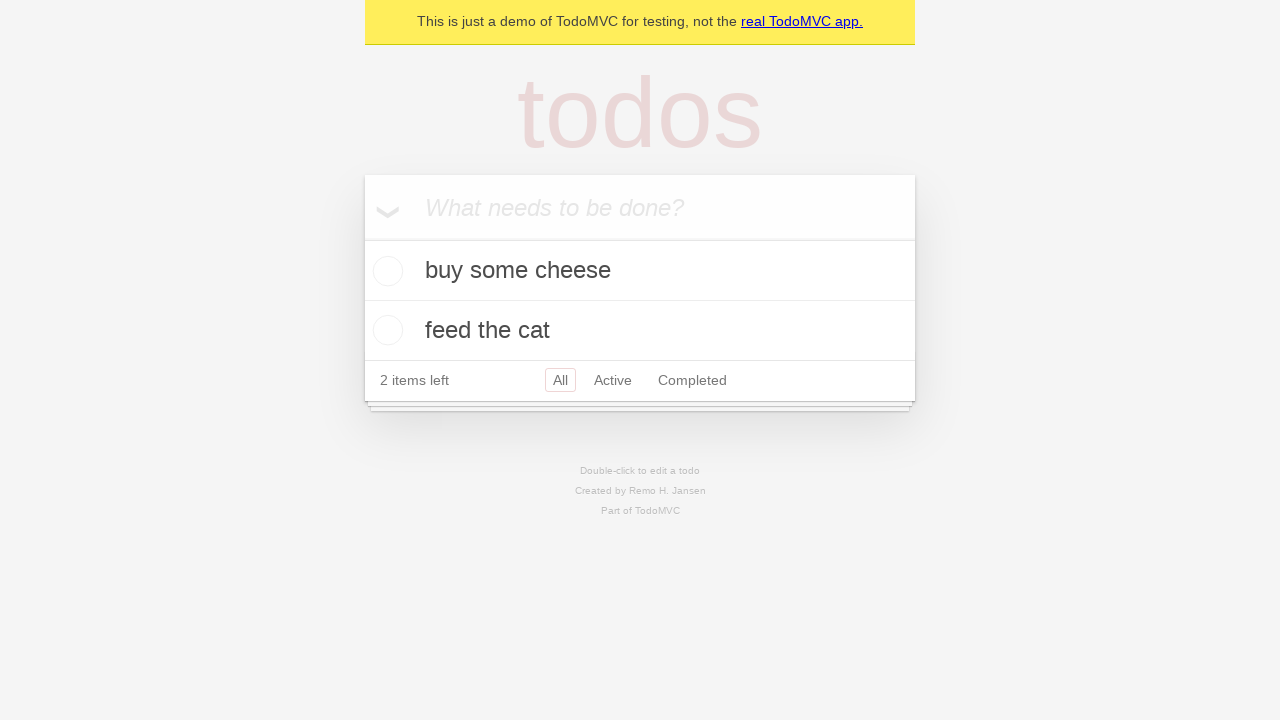

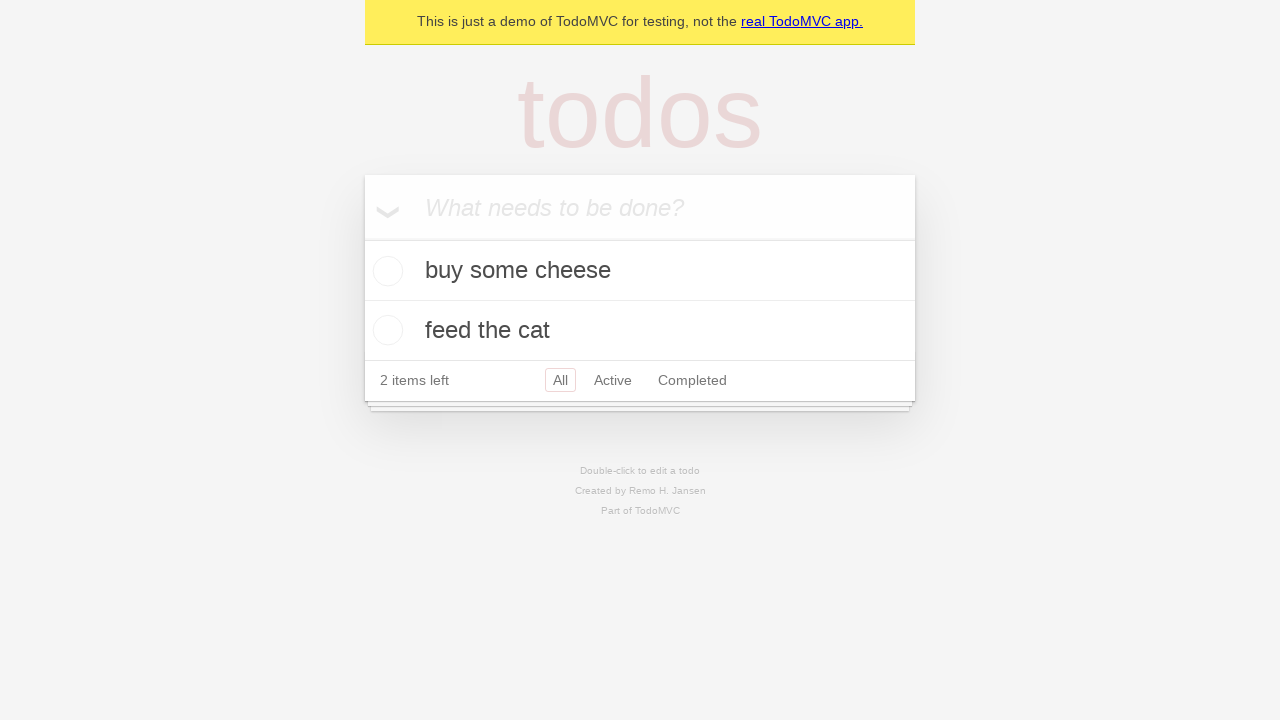